Tests jQuery UI droppable functionality by performing a drag-and-drop operation within an iframe, then navigating back to the main page

Starting URL: https://jqueryui.com/droppable/

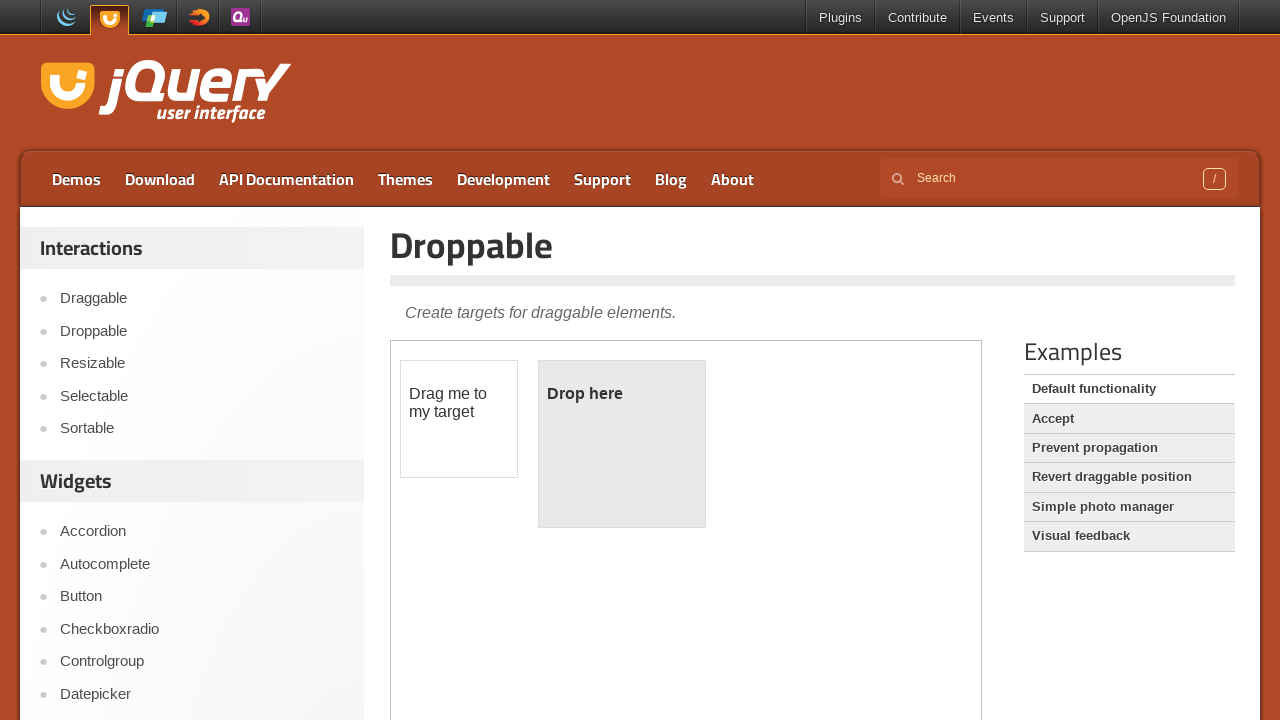

Hovered over API documentation link at (286, 179) on a:has-text('API documentation')
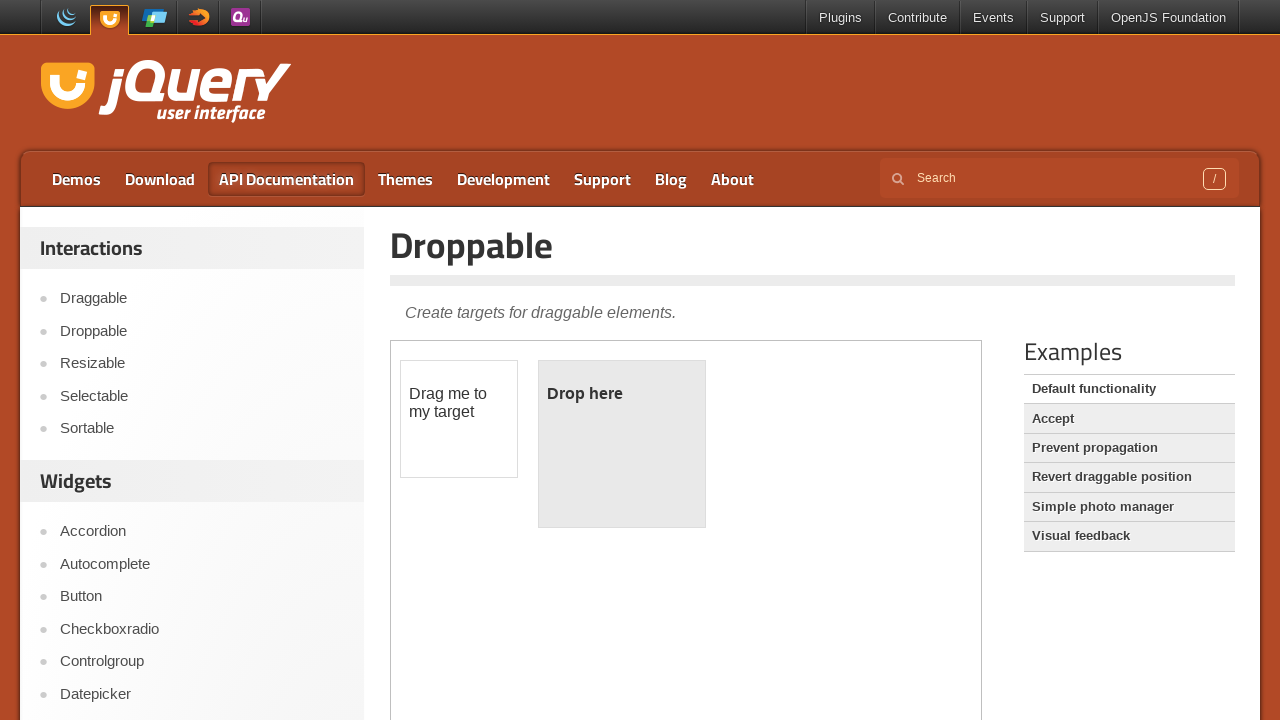

Located demo iframe
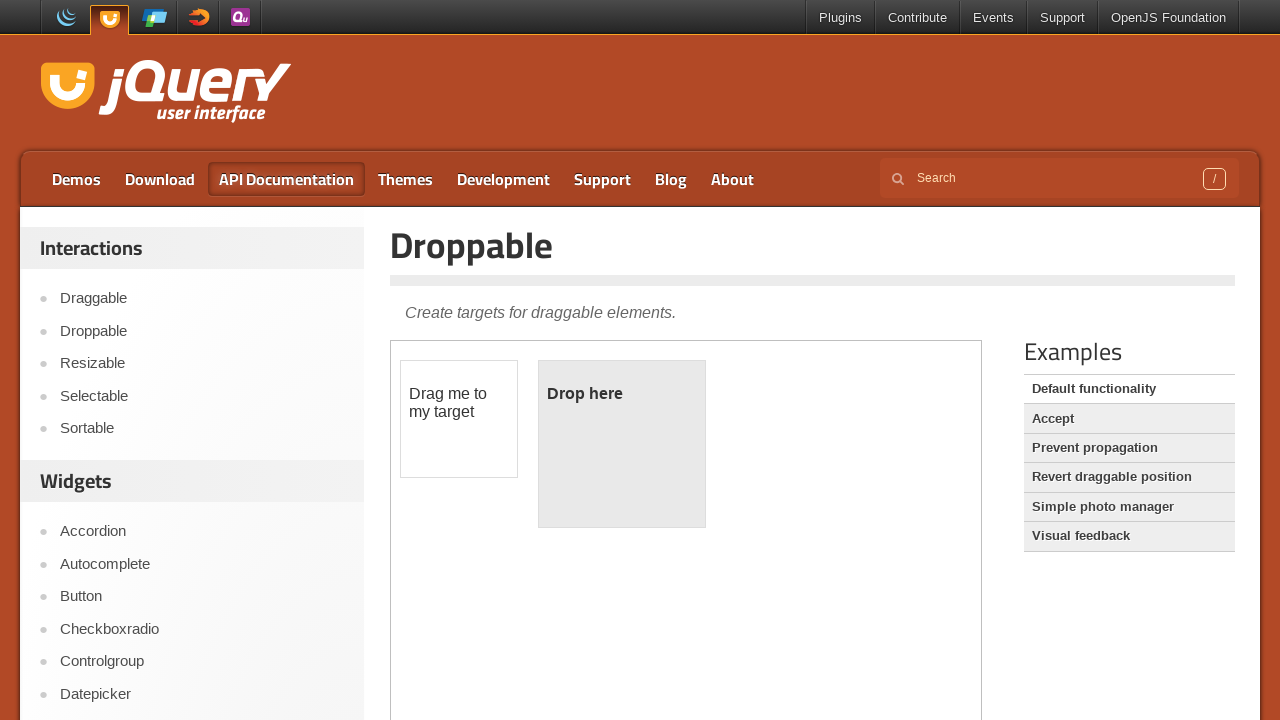

Located draggable element within iframe
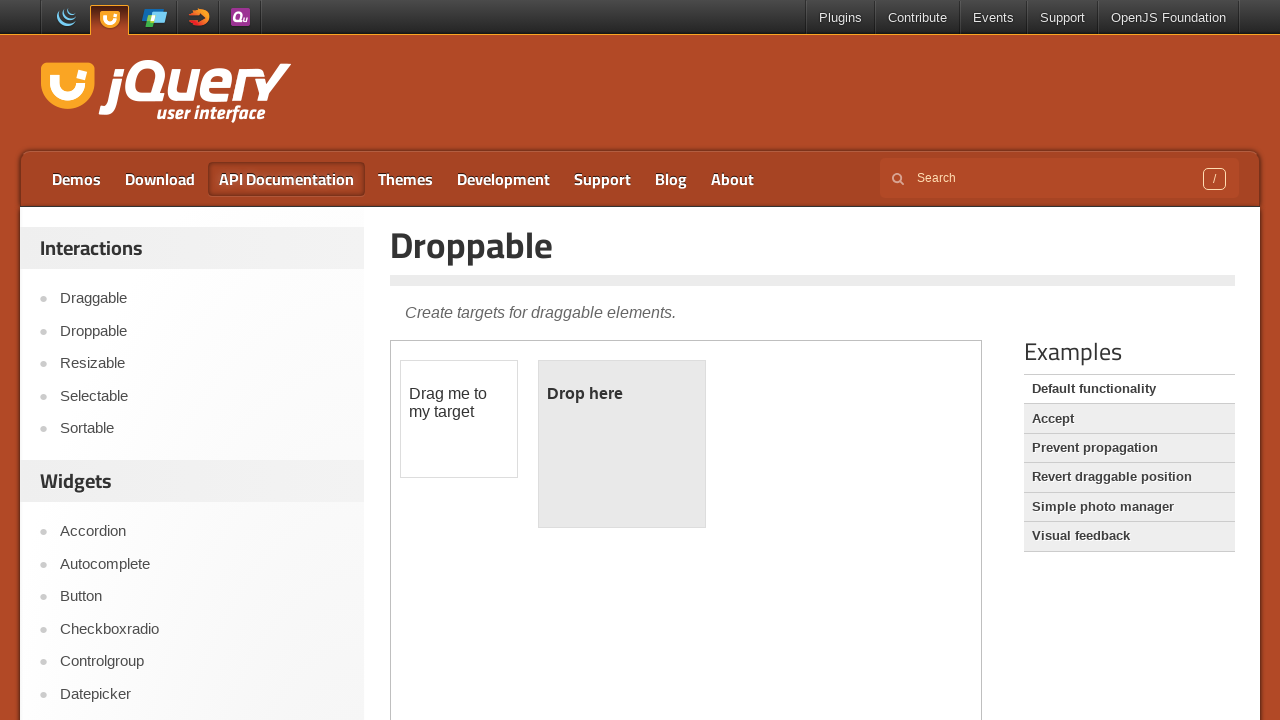

Located droppable element within iframe
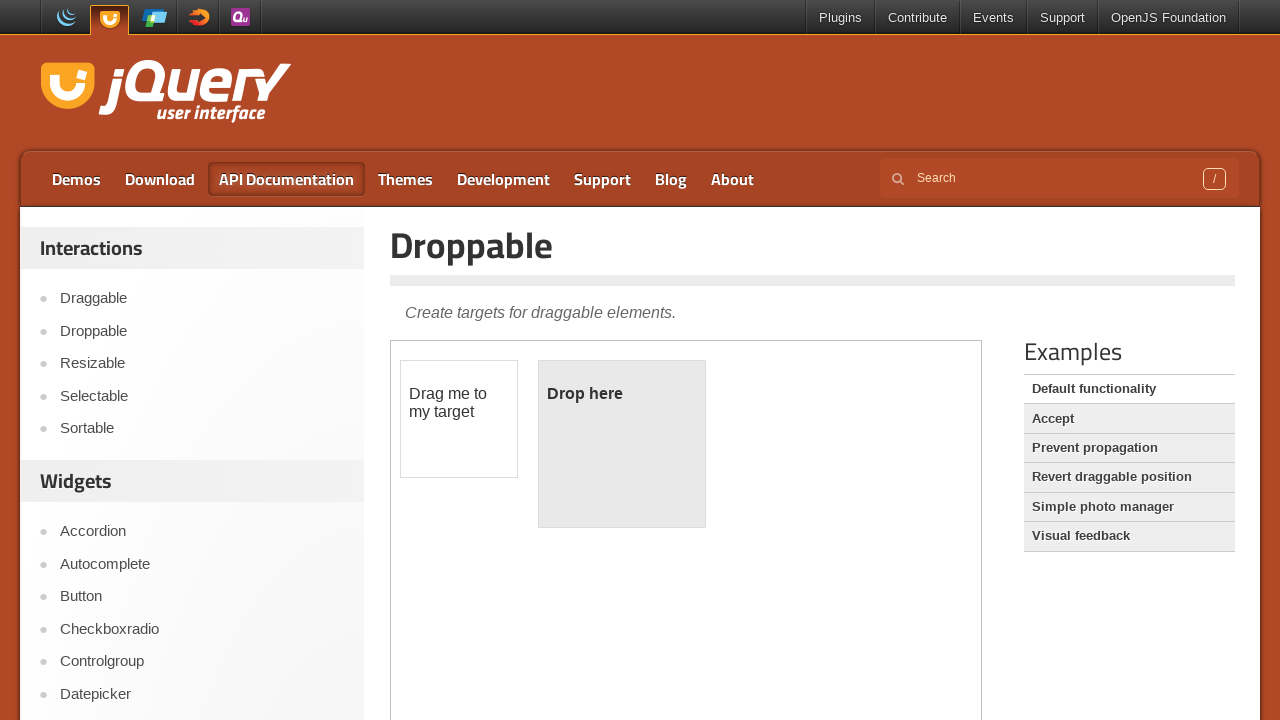

Performed drag-and-drop operation from draggable to droppable element at (622, 444)
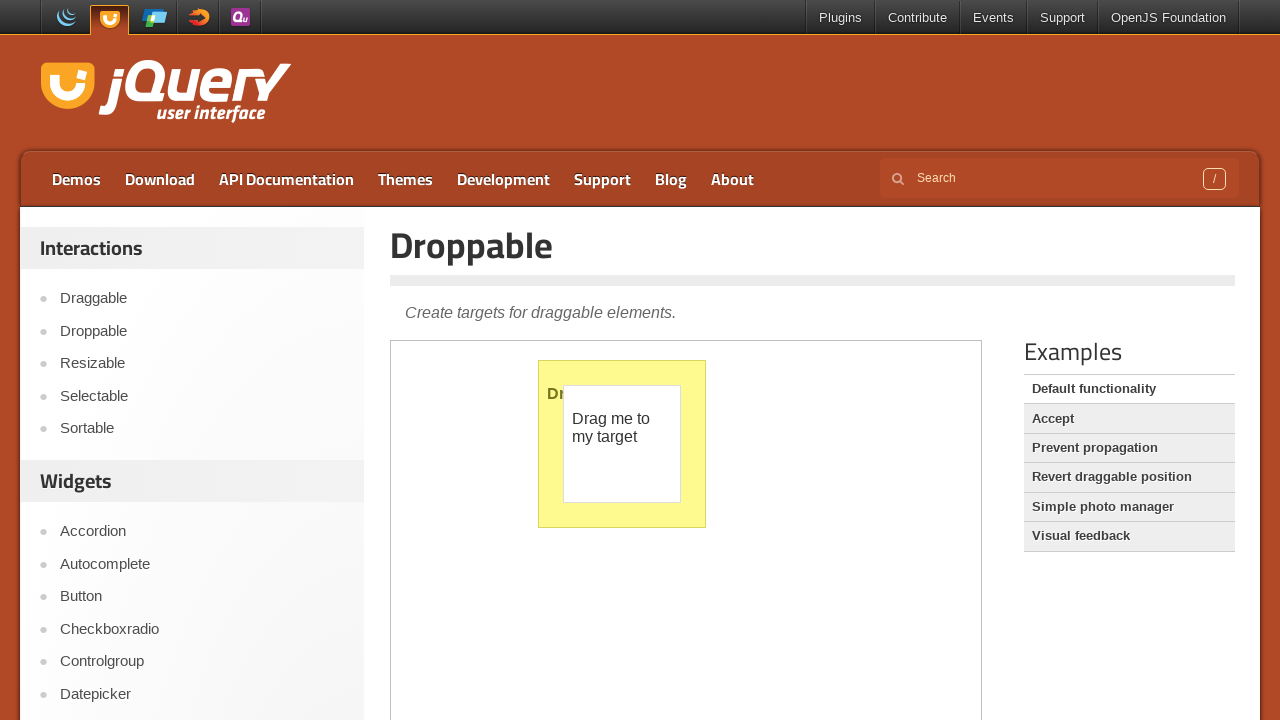

Clicked Plugins link to navigate away from droppable demo at (840, 18) on a:has-text('Plugins')
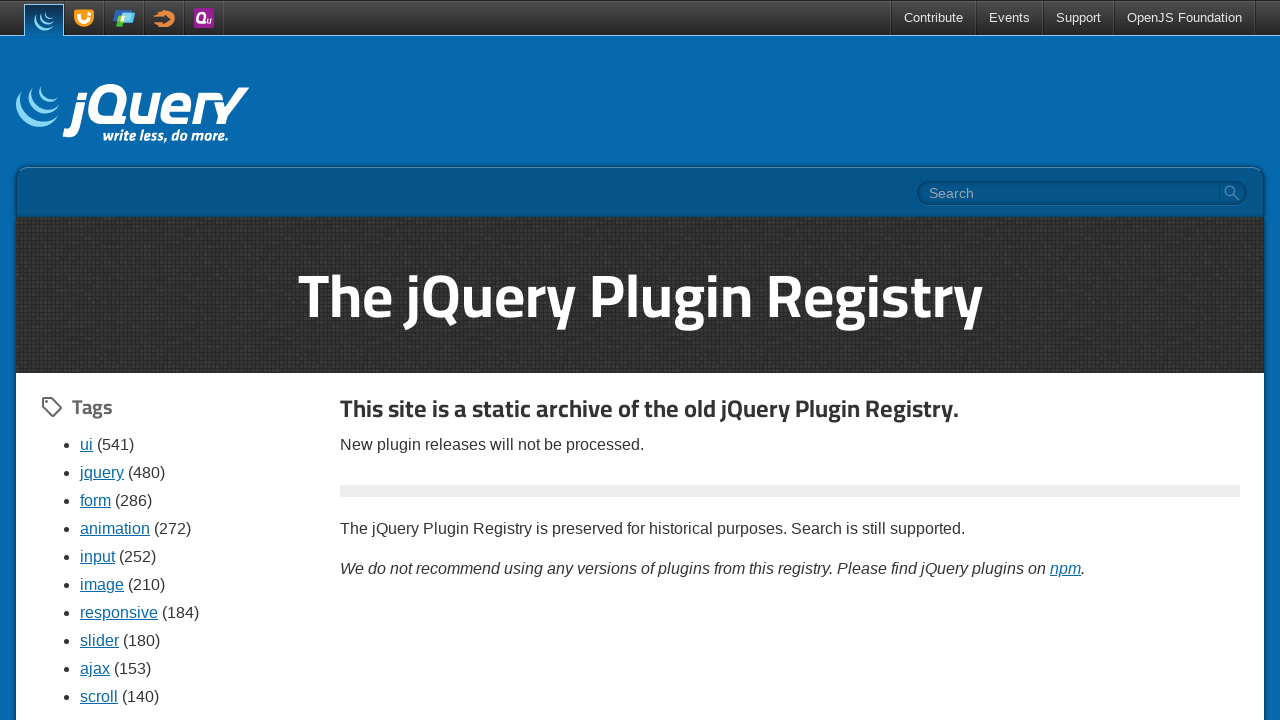

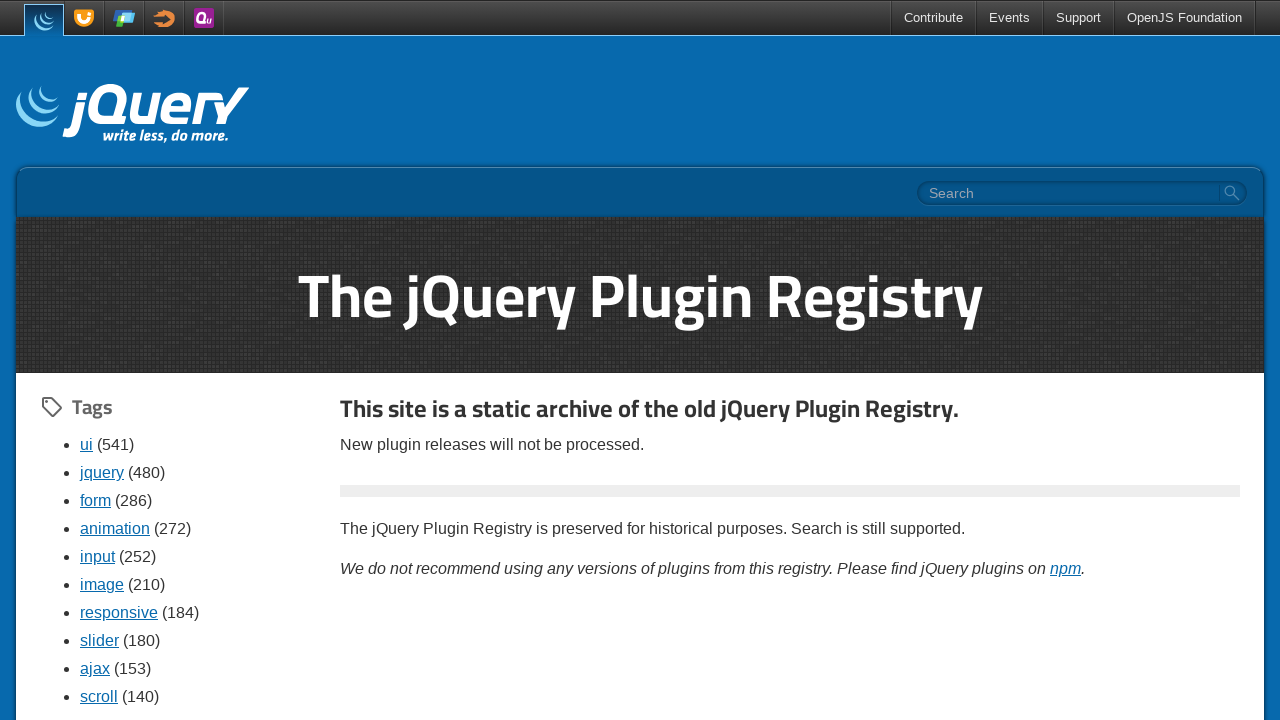